Tests drag-and-drop functionality by switching to an iframe on the jQuery UI demo page and dragging an element onto a droppable target

Starting URL: http://jqueryui.com/droppable/

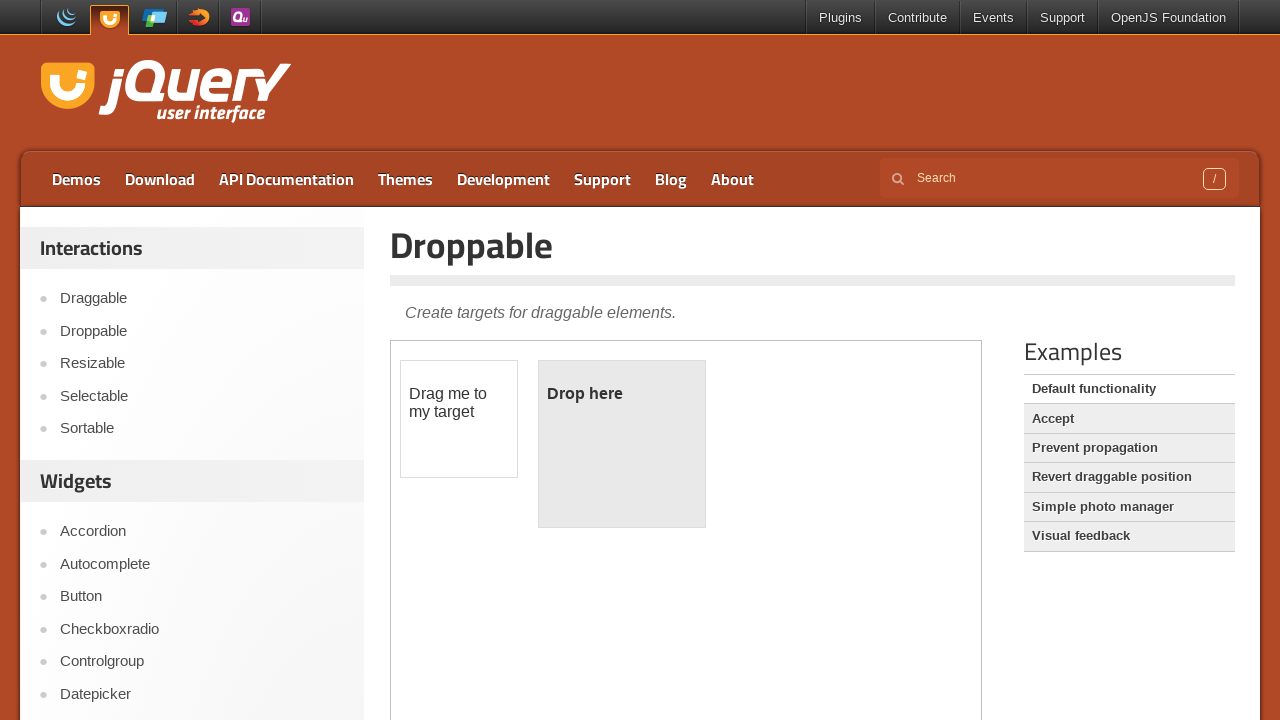

Navigated to jQuery UI droppable demo page
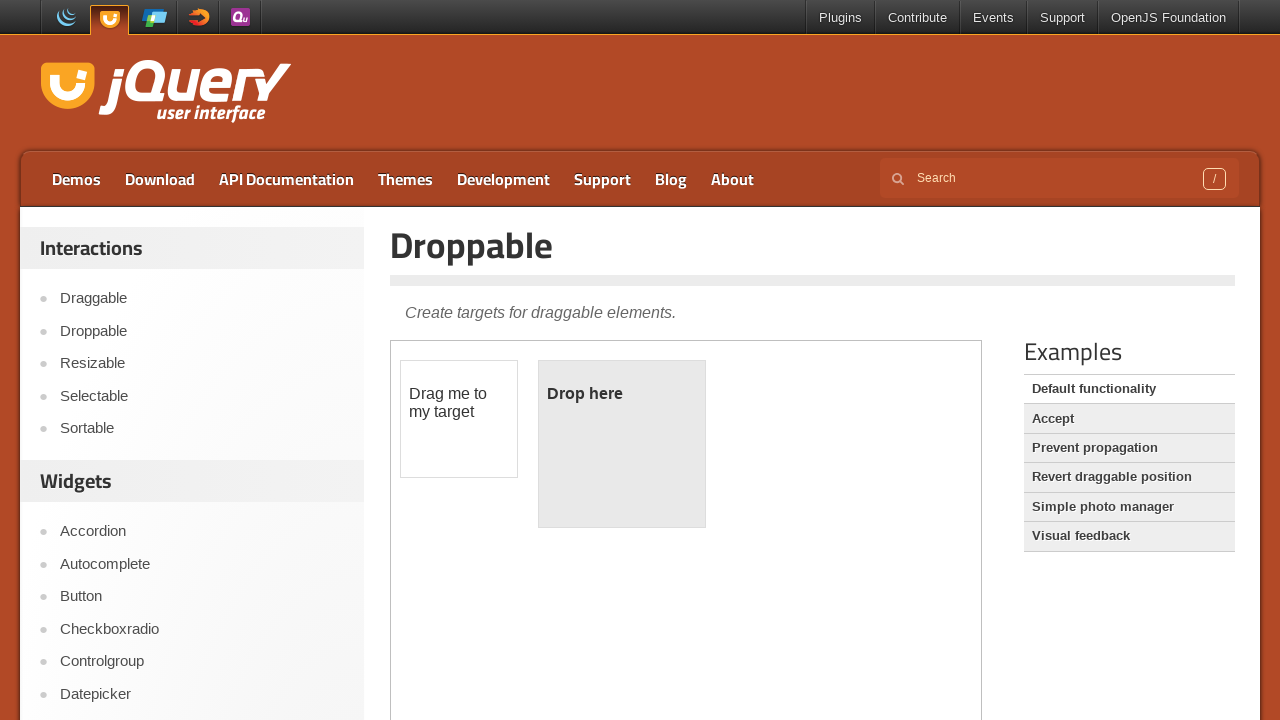

Located the demo iframe
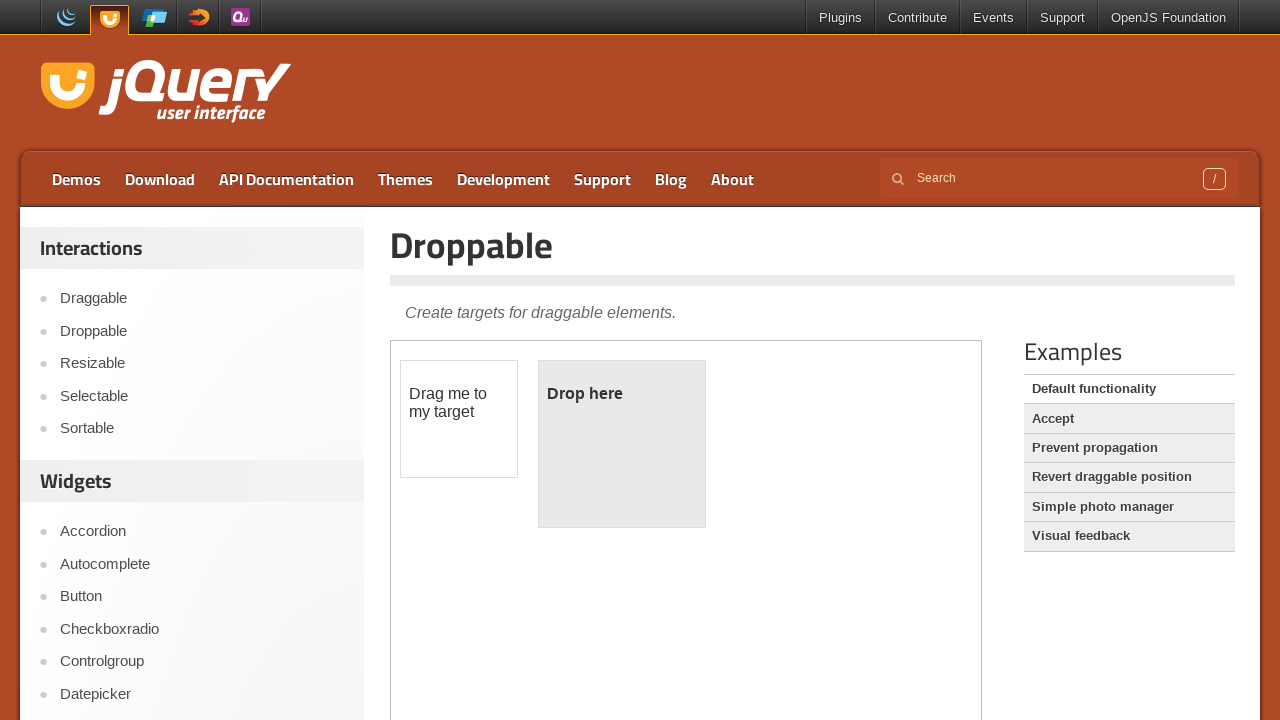

Clicked on the draggable element at (459, 419) on iframe.demo-frame >> internal:control=enter-frame >> #draggable
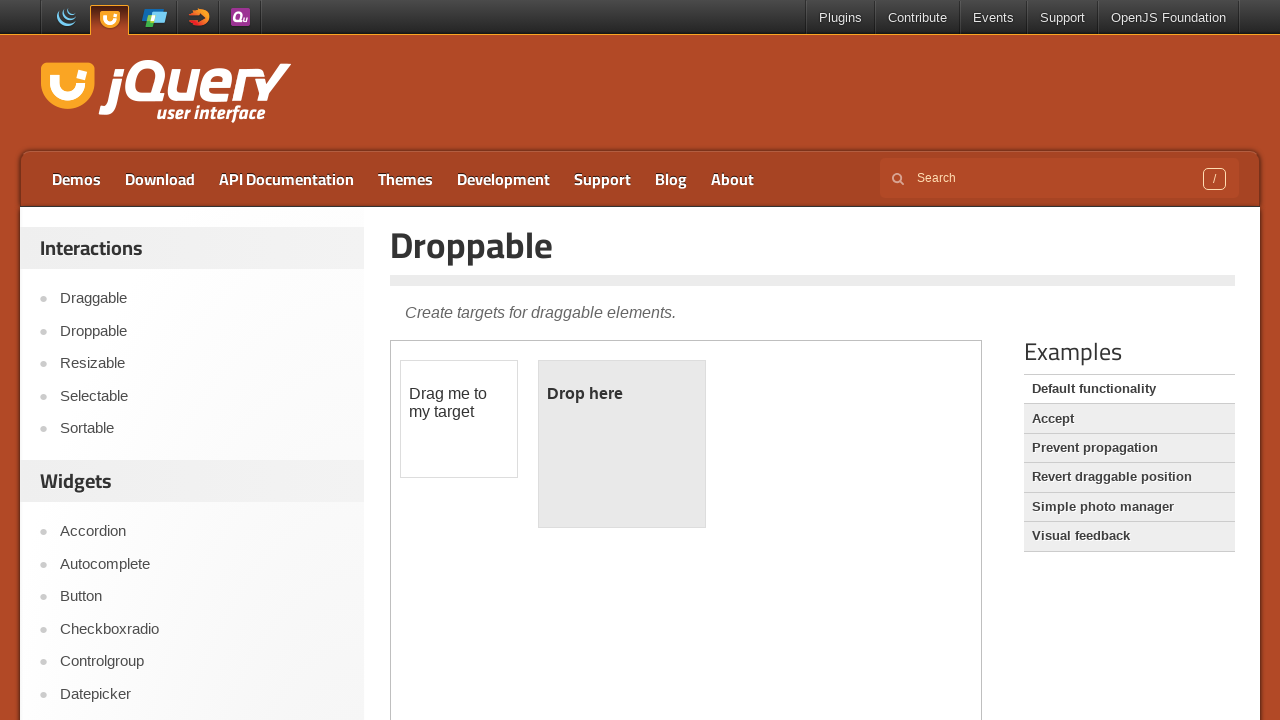

Located the draggable source element
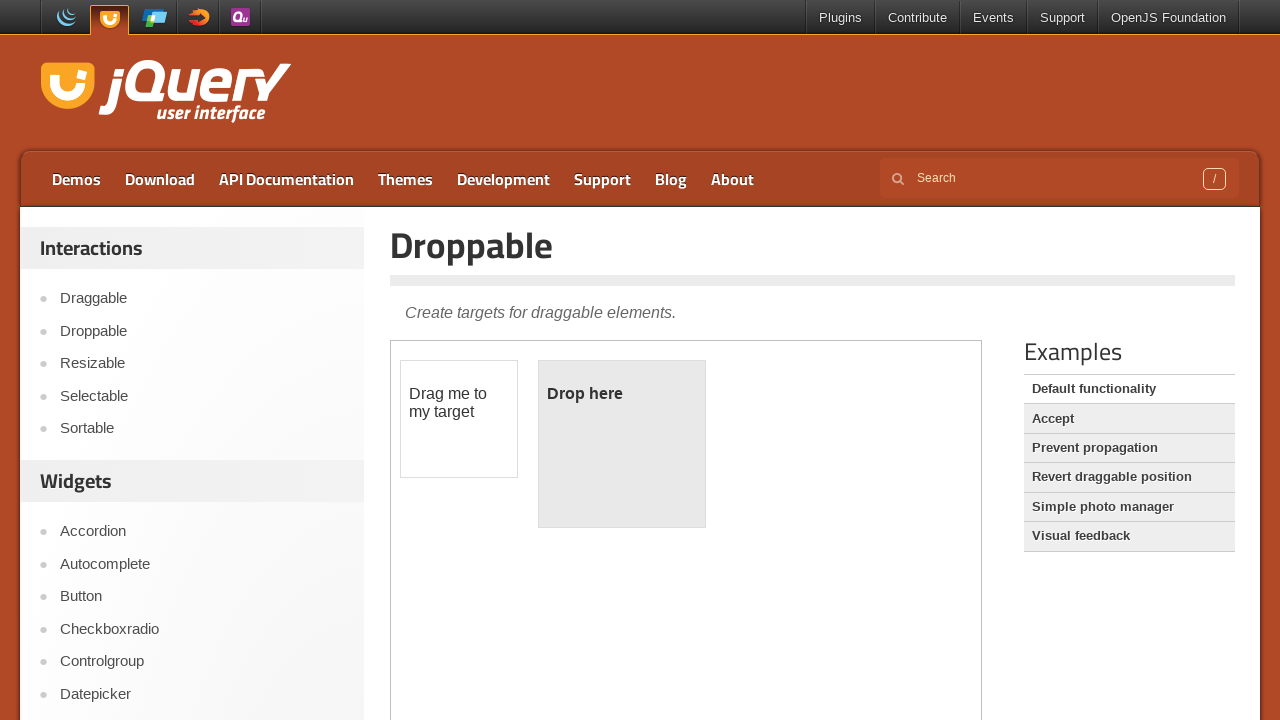

Located the droppable target element
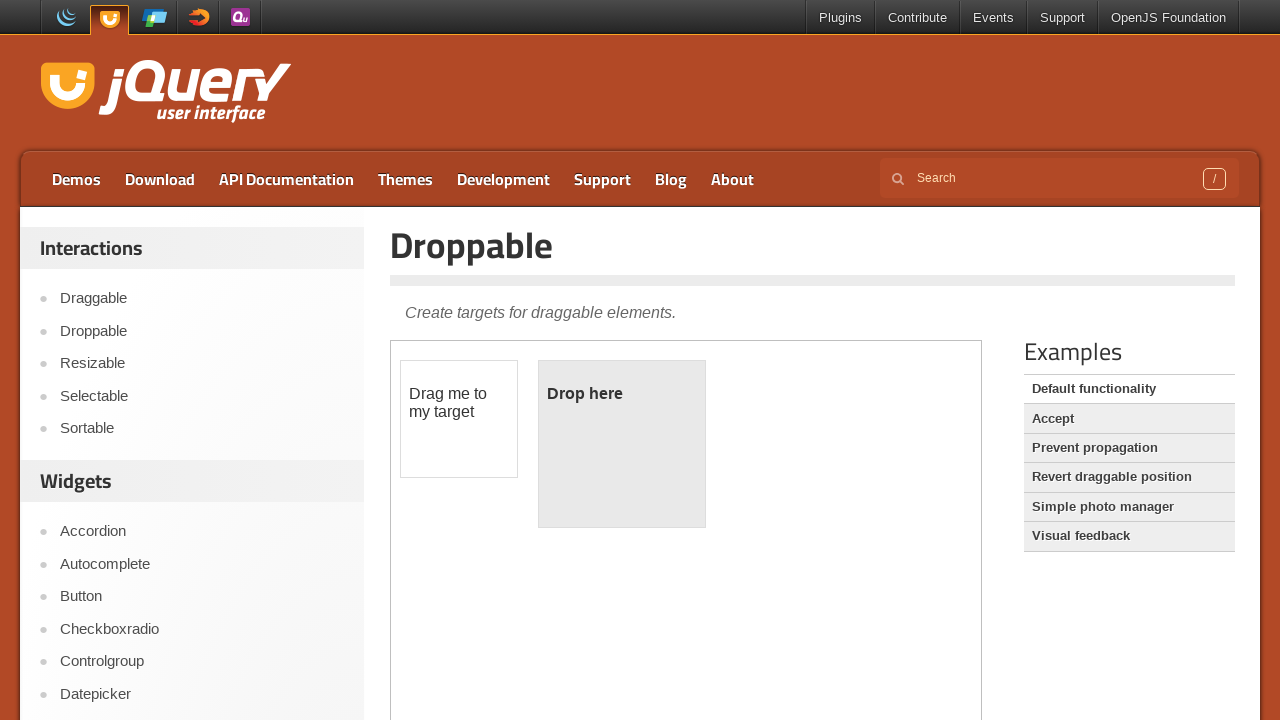

Dragged the element onto the droppable target at (622, 444)
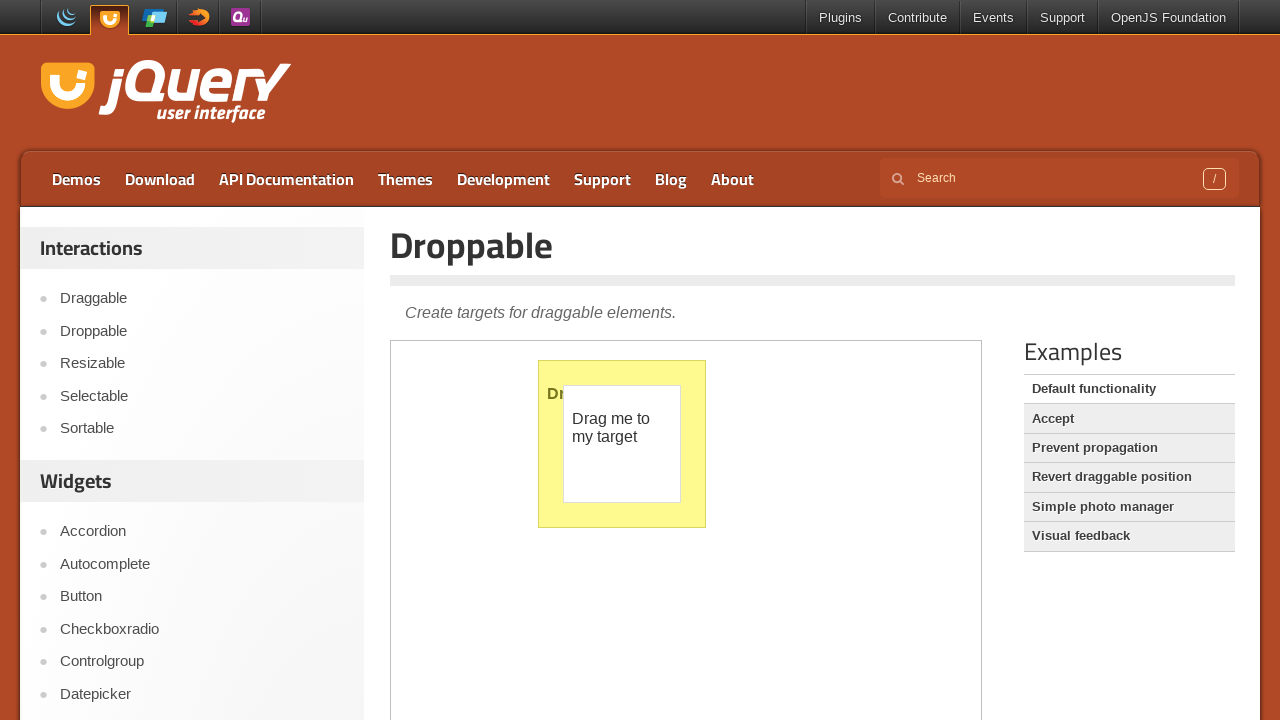

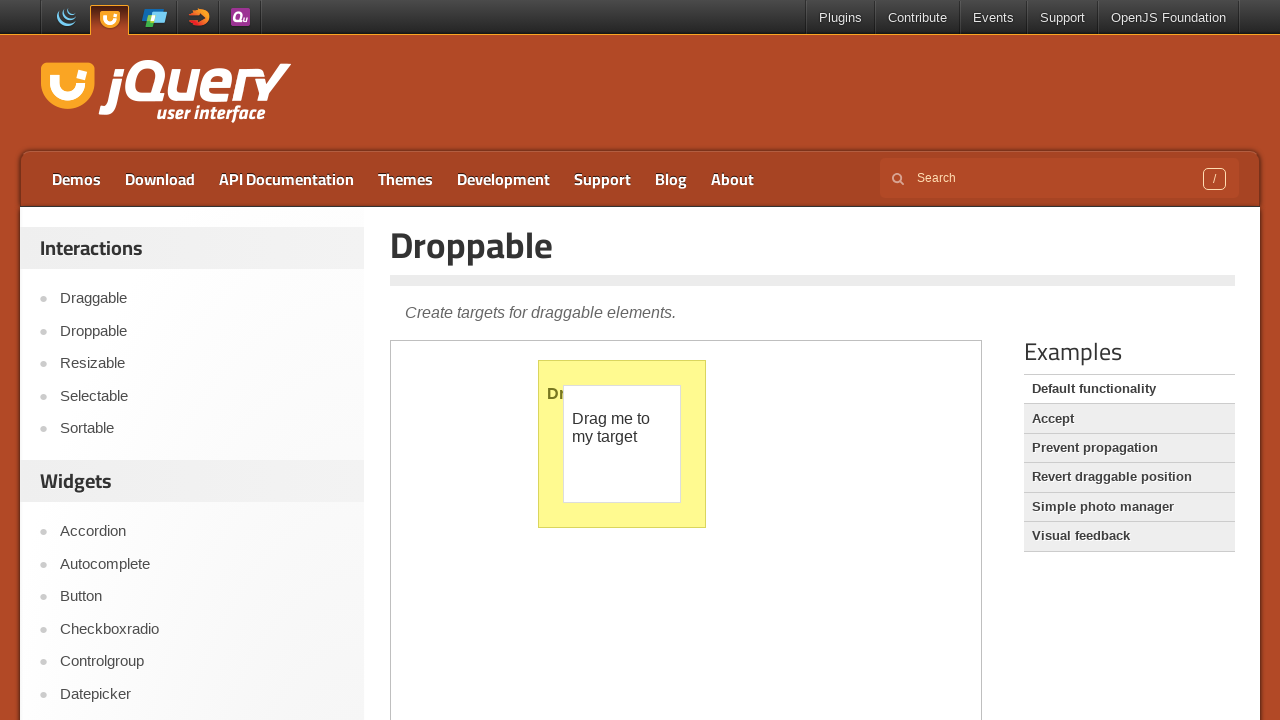